Tests mortgage calculator functionality by entering home value, down payment, start month, and calculating the monthly payment

Starting URL: https://www.mortgagecalculator.org/

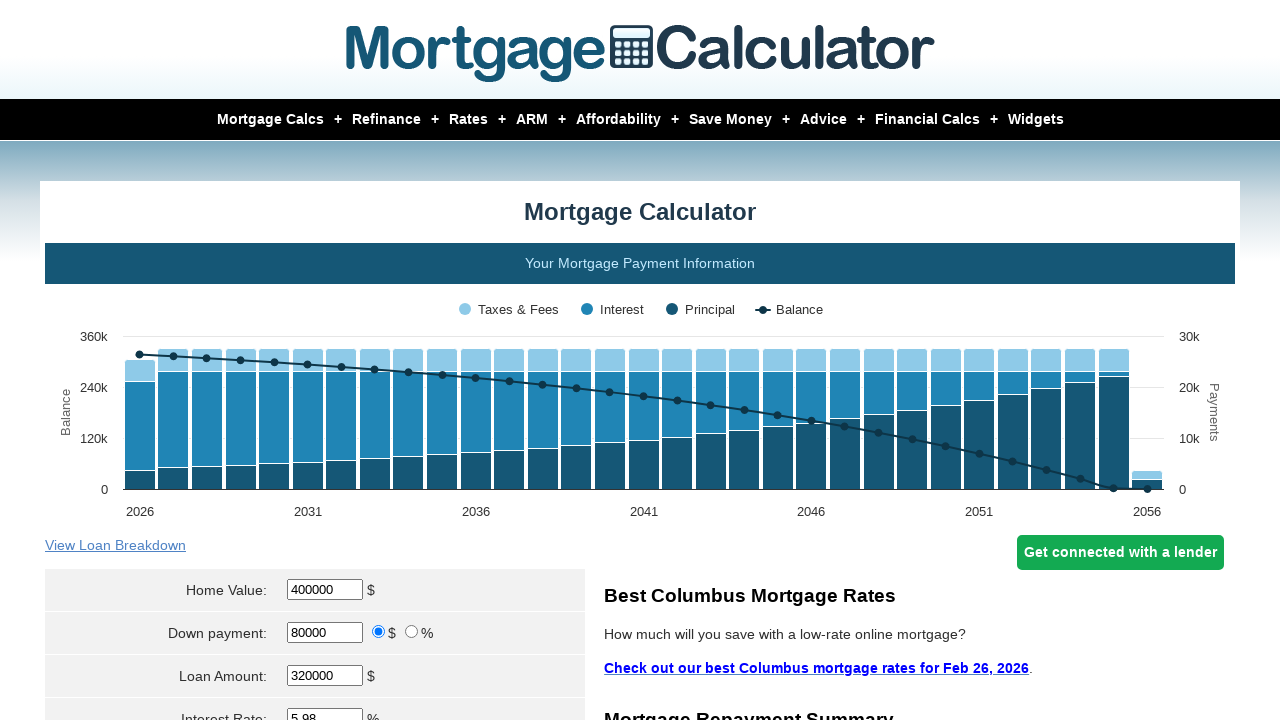

Cleared home value input field on #homeval
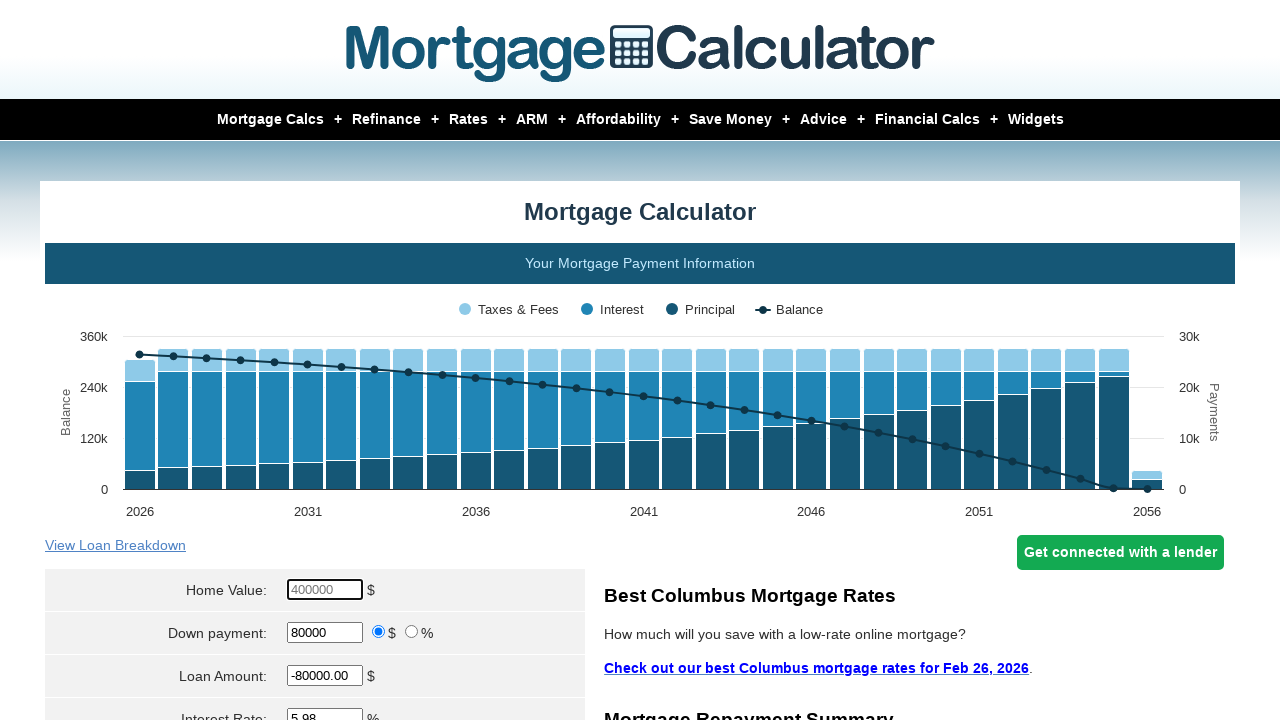

Entered home value of $799,000 on #homeval
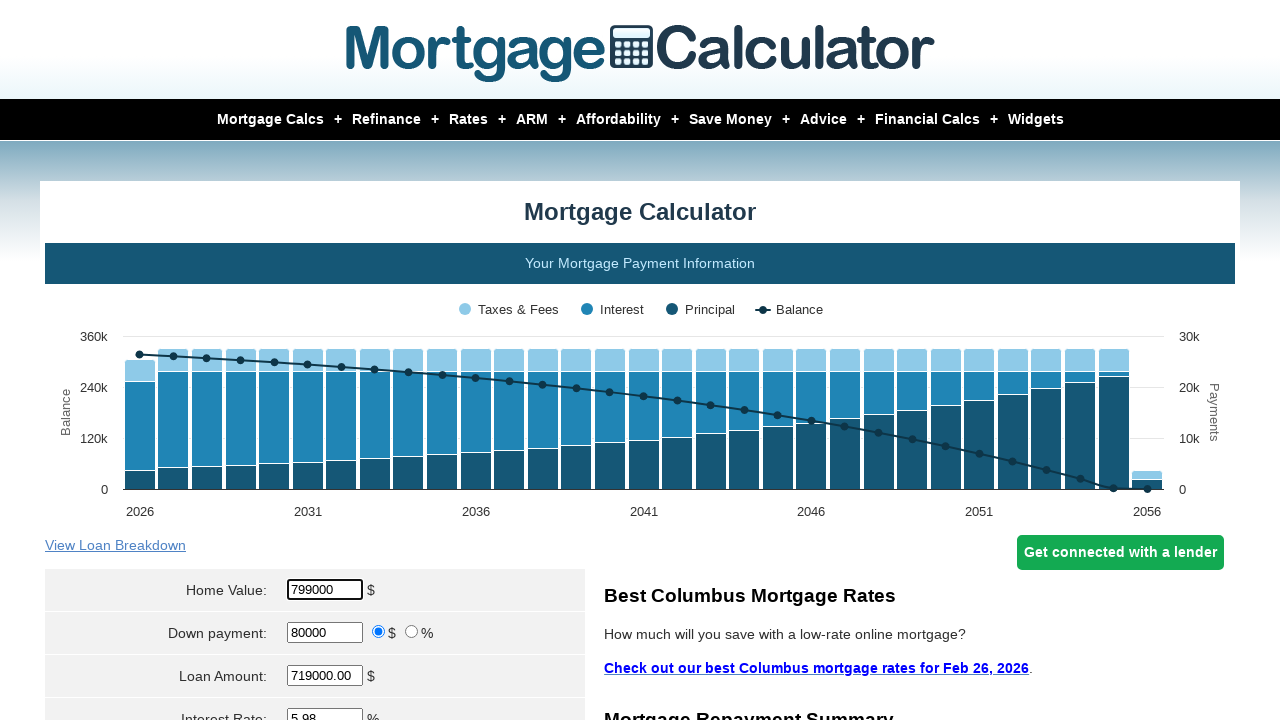

Cleared down payment input field on #downpayment
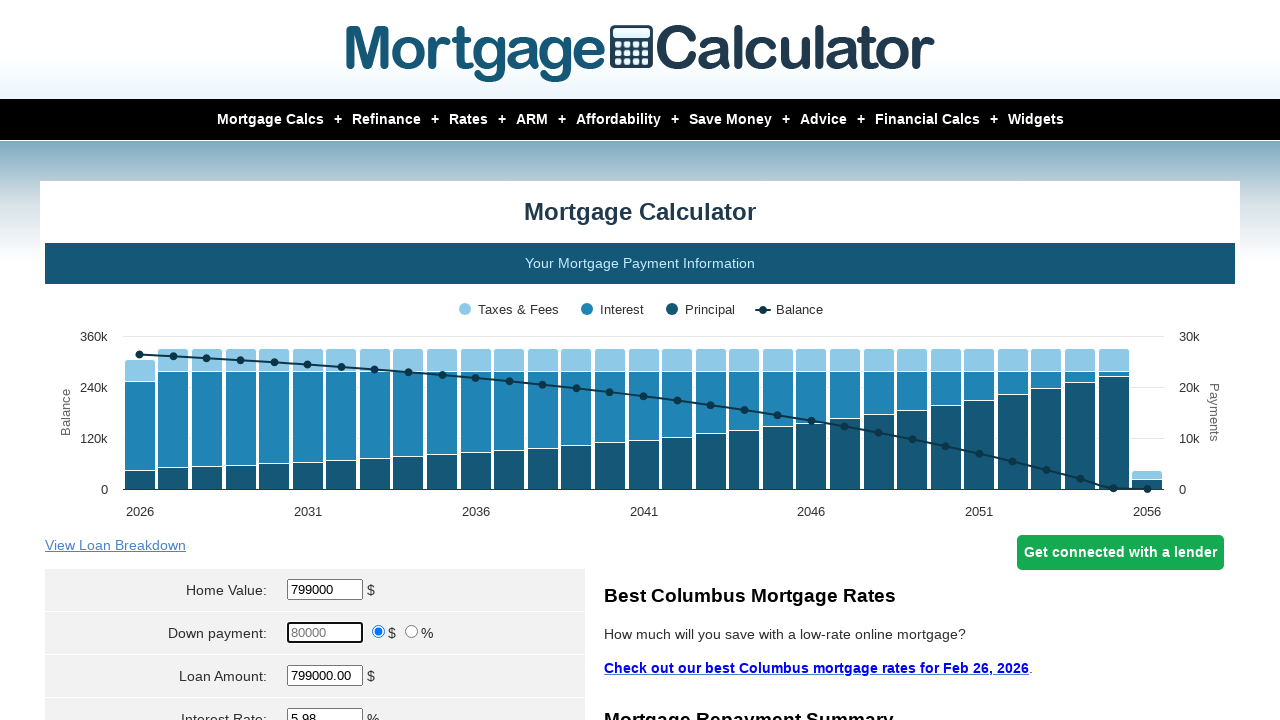

Entered down payment of $80,000 on #downpayment
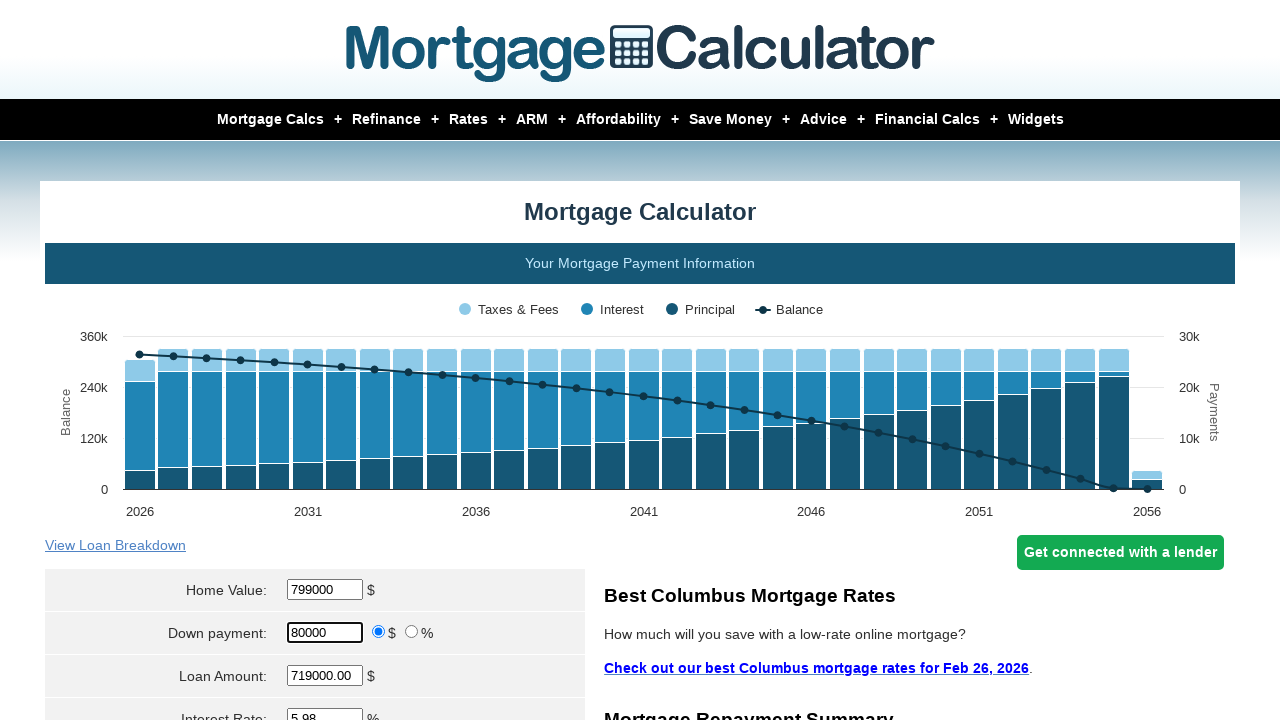

Selected June as start month from dropdown on select[name='param[start_month]']
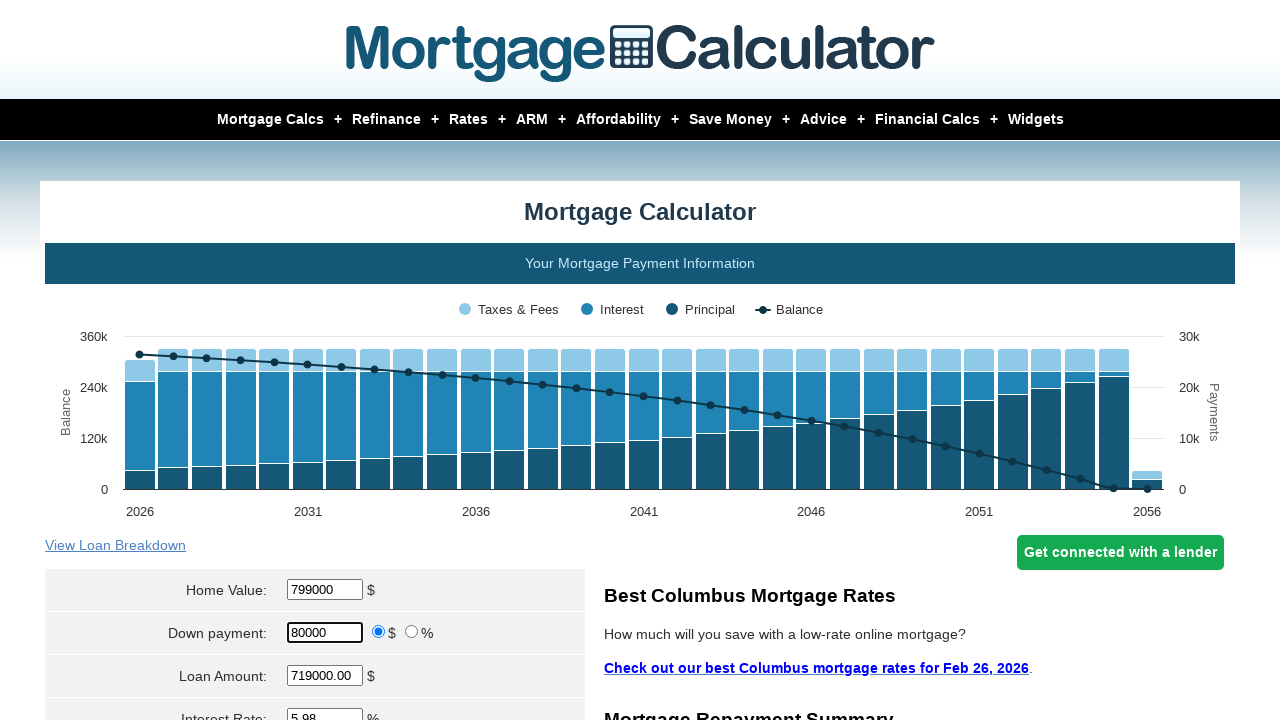

Clicked Calculate button at (315, 360) on input[value='Calculate']
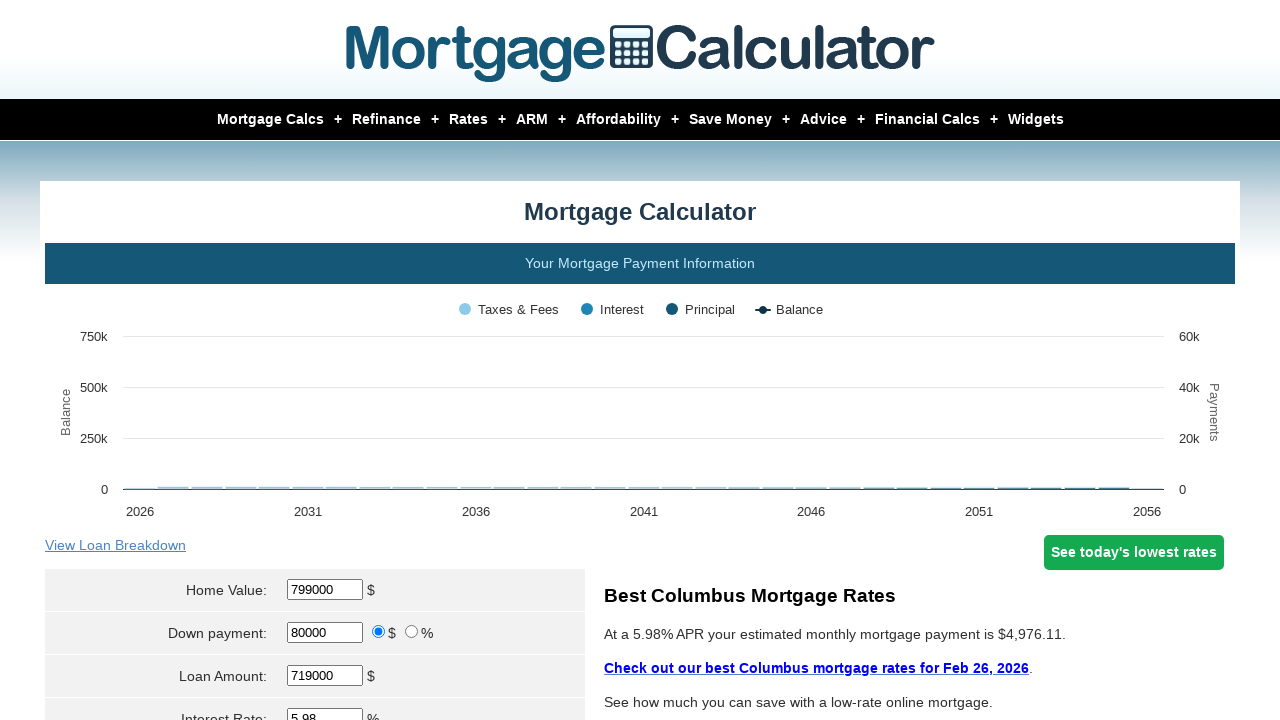

Mortgage calculation results loaded
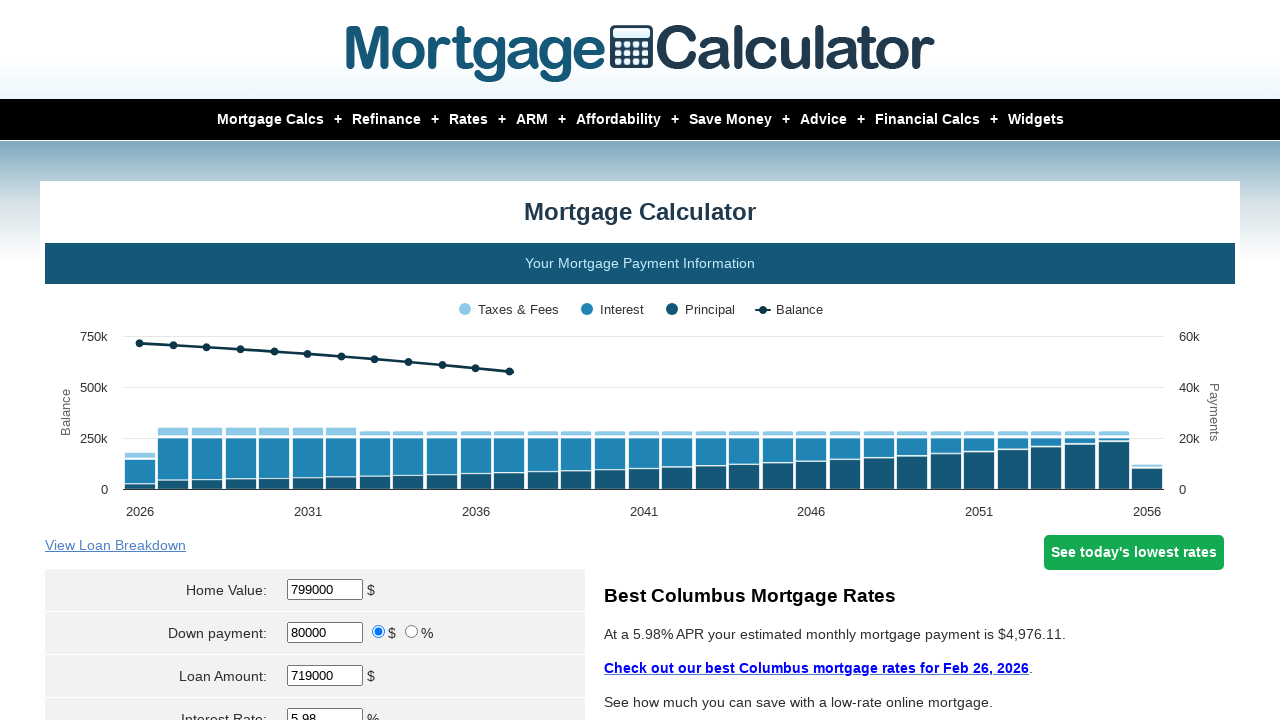

Extracted monthly payment: $4,976.11
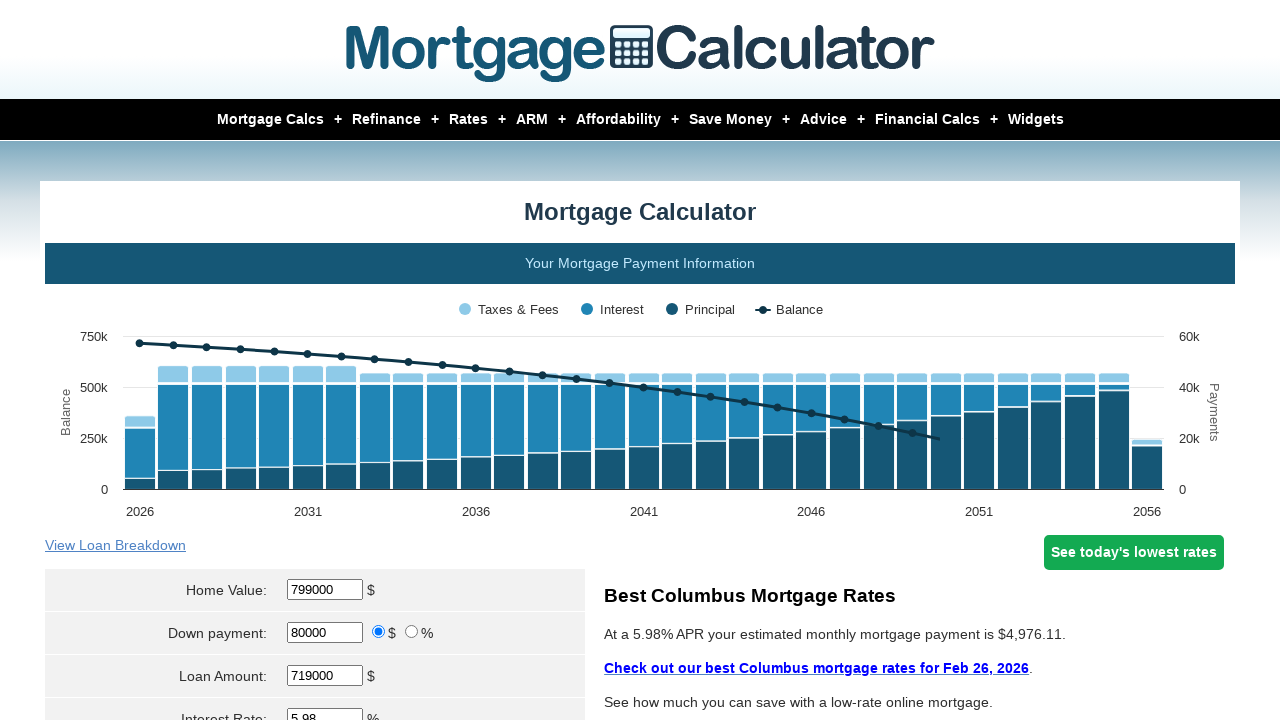

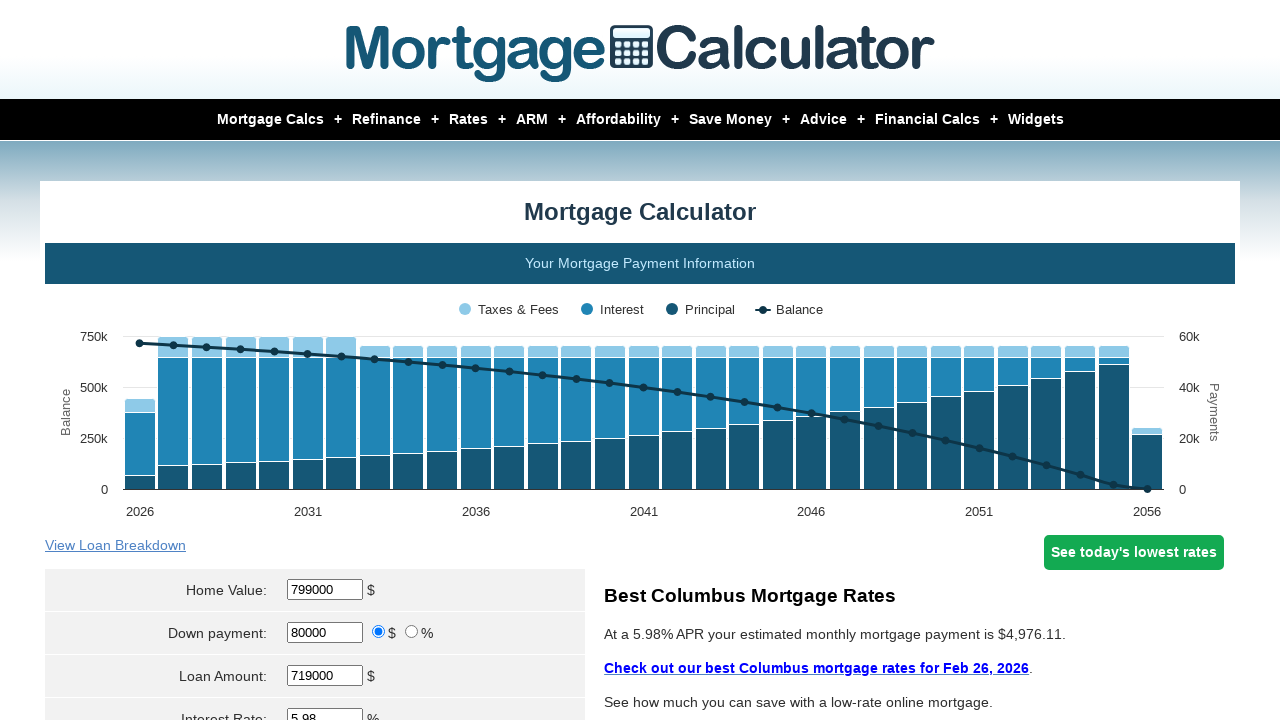